Tests a progress bar by clicking the start button and waiting for the progress bar value to update

Starting URL: https://demoqa.com/progress-bar

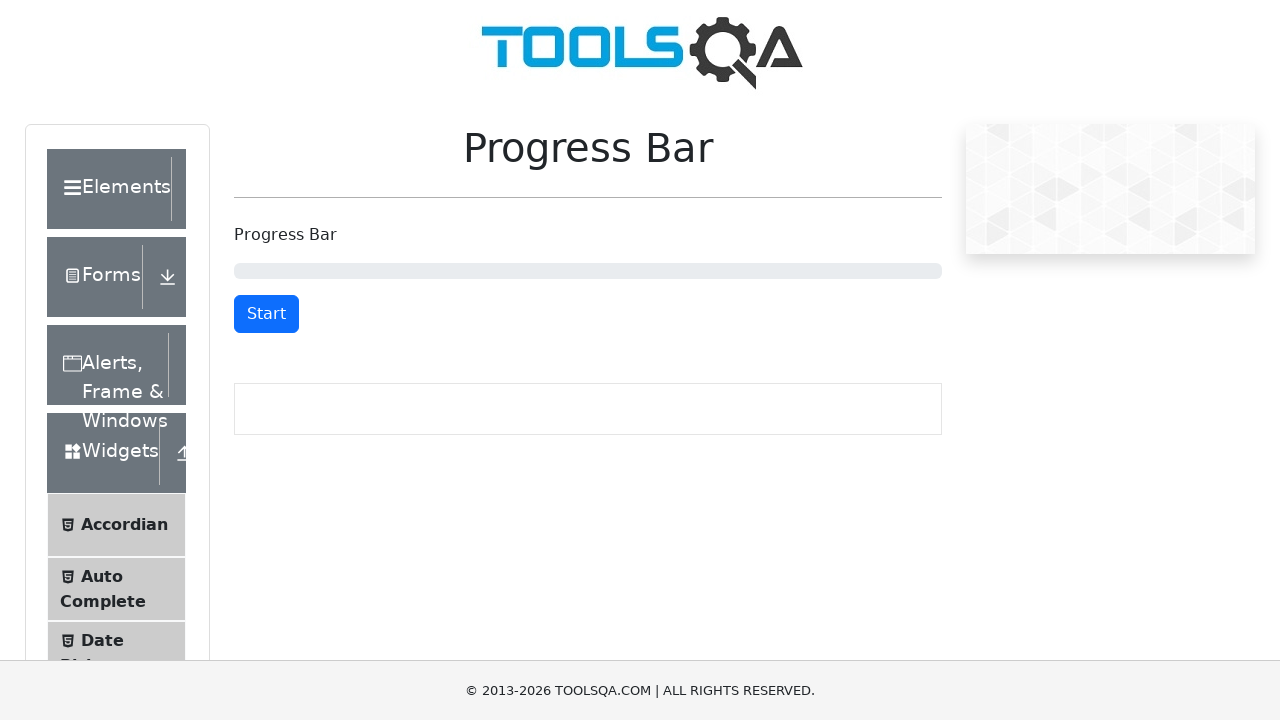

Clicked the start button to begin progress bar at (266, 314) on #startStopButton
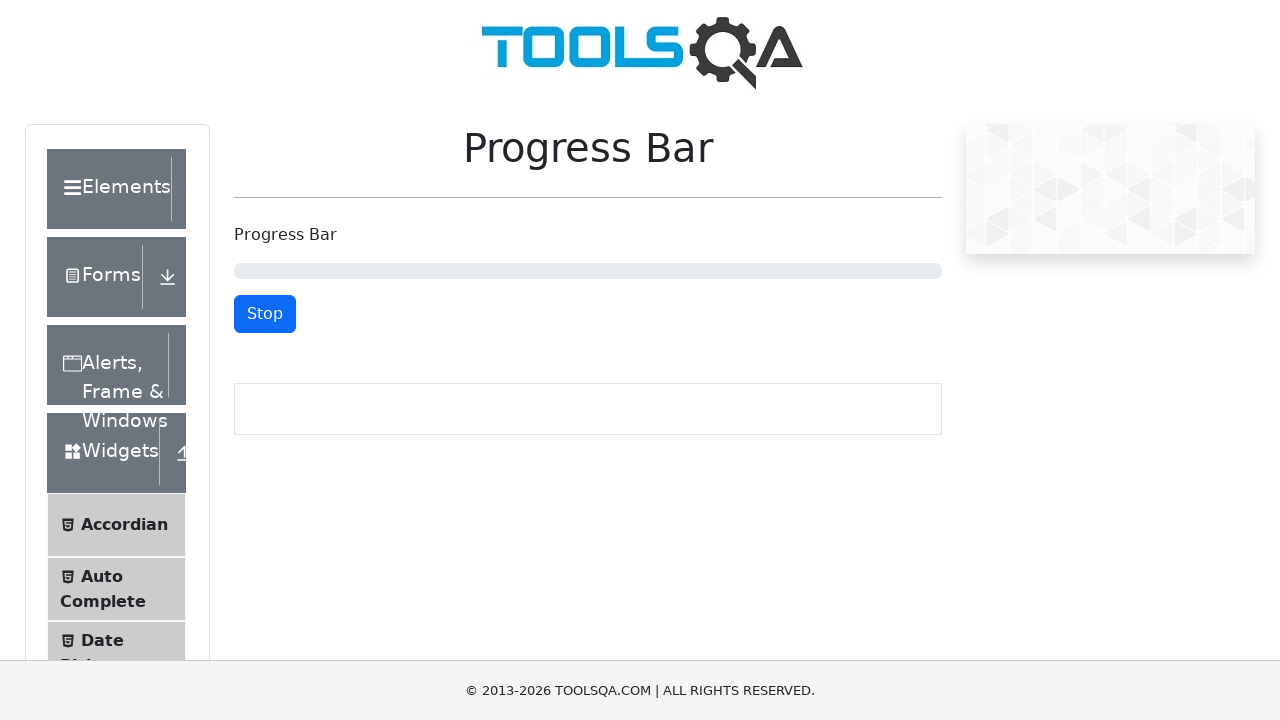

Waited for progress bar value to update from 0
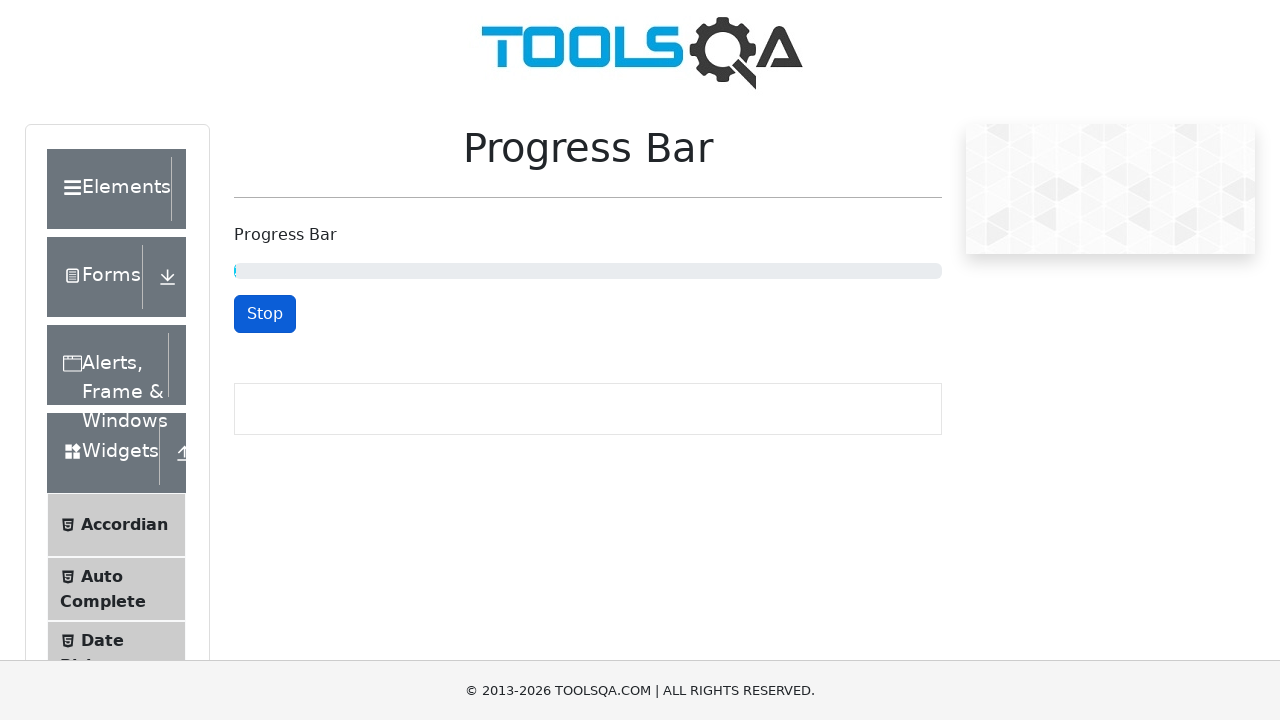

Located the progress bar element
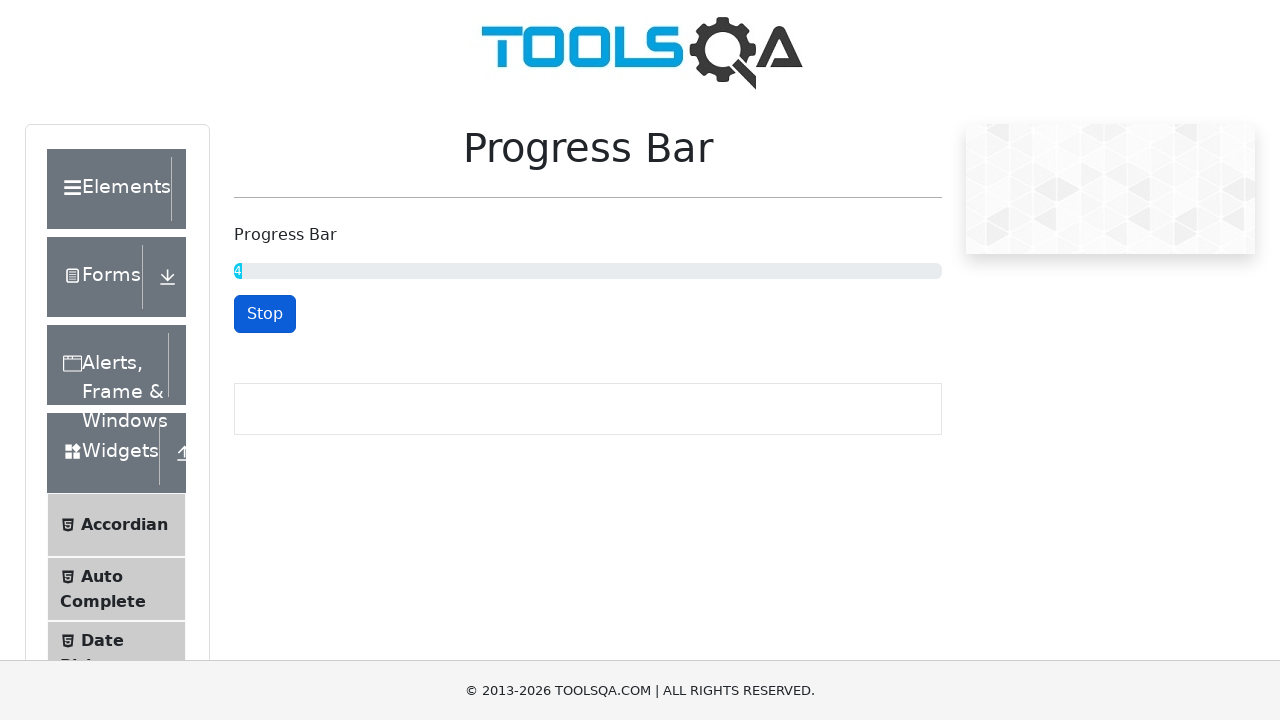

Retrieved progress bar value: 5
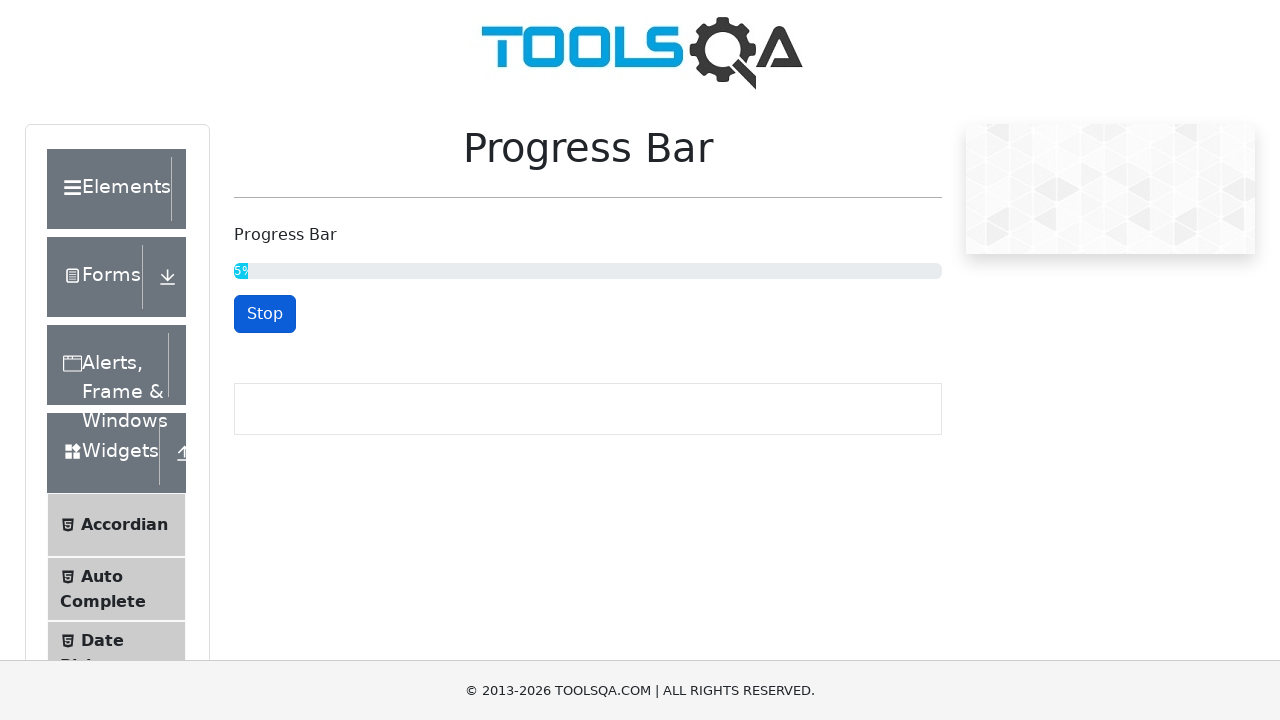

Printed progress bar value to console: 5
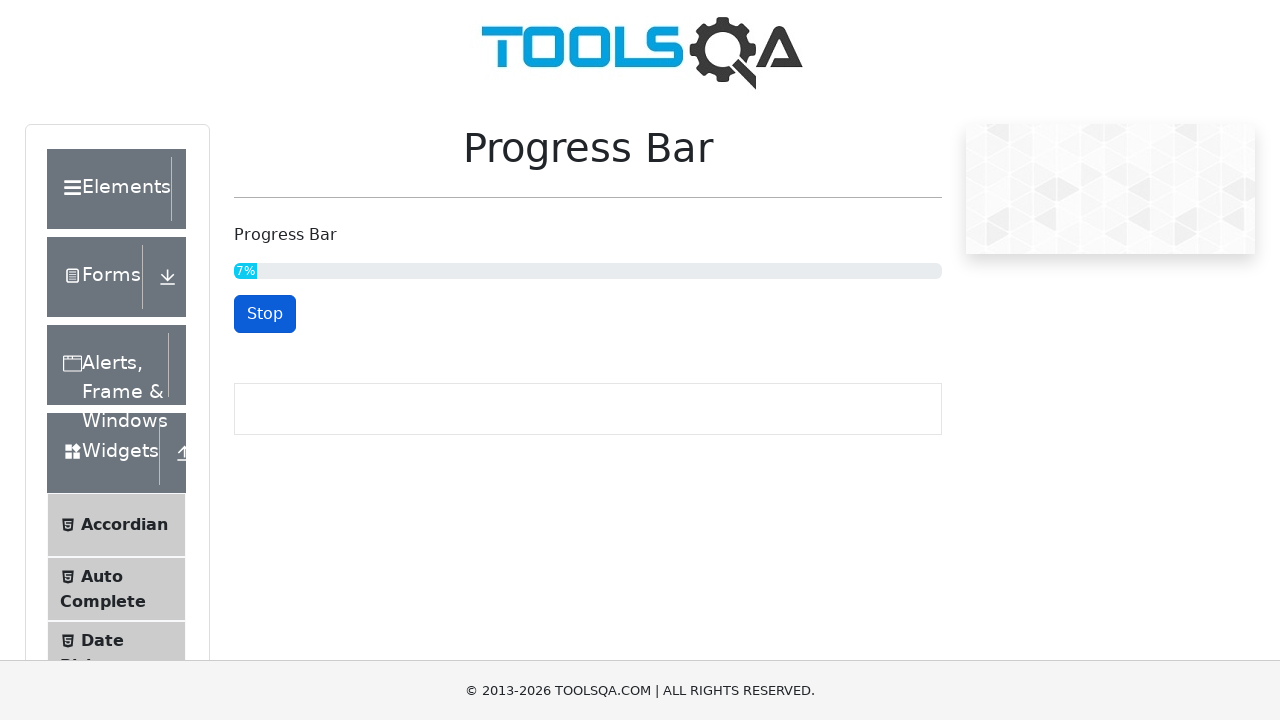

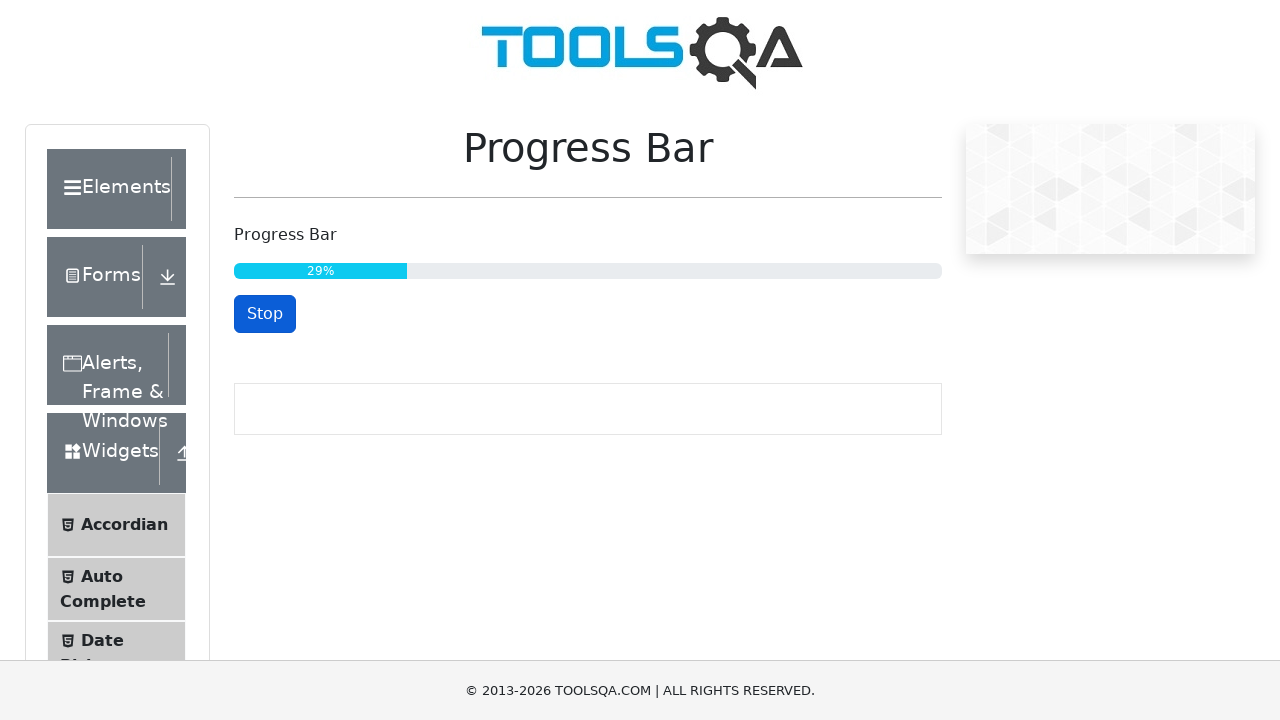